Tests resizable UI component by switching to iframe and dragging the resize handle to change element dimensions

Starting URL: https://jqueryui.com/resizable/

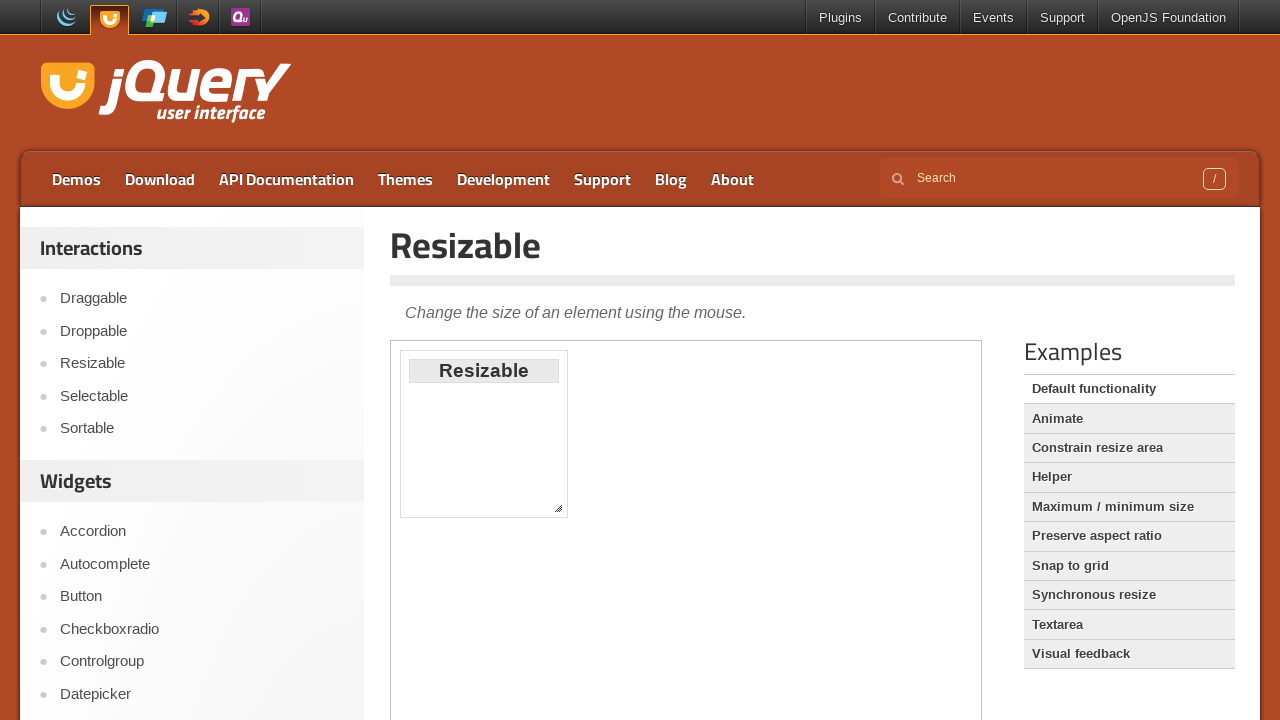

Located the demo iframe for resizable component
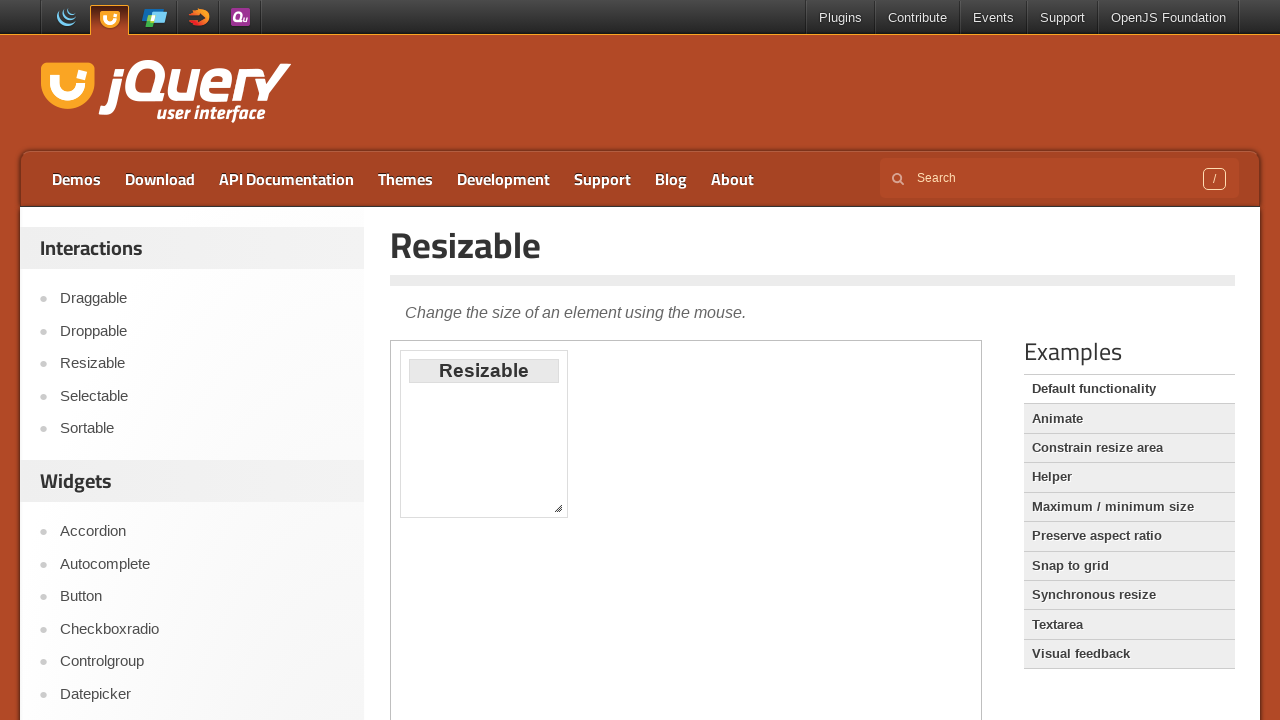

Located the southeast resize handle
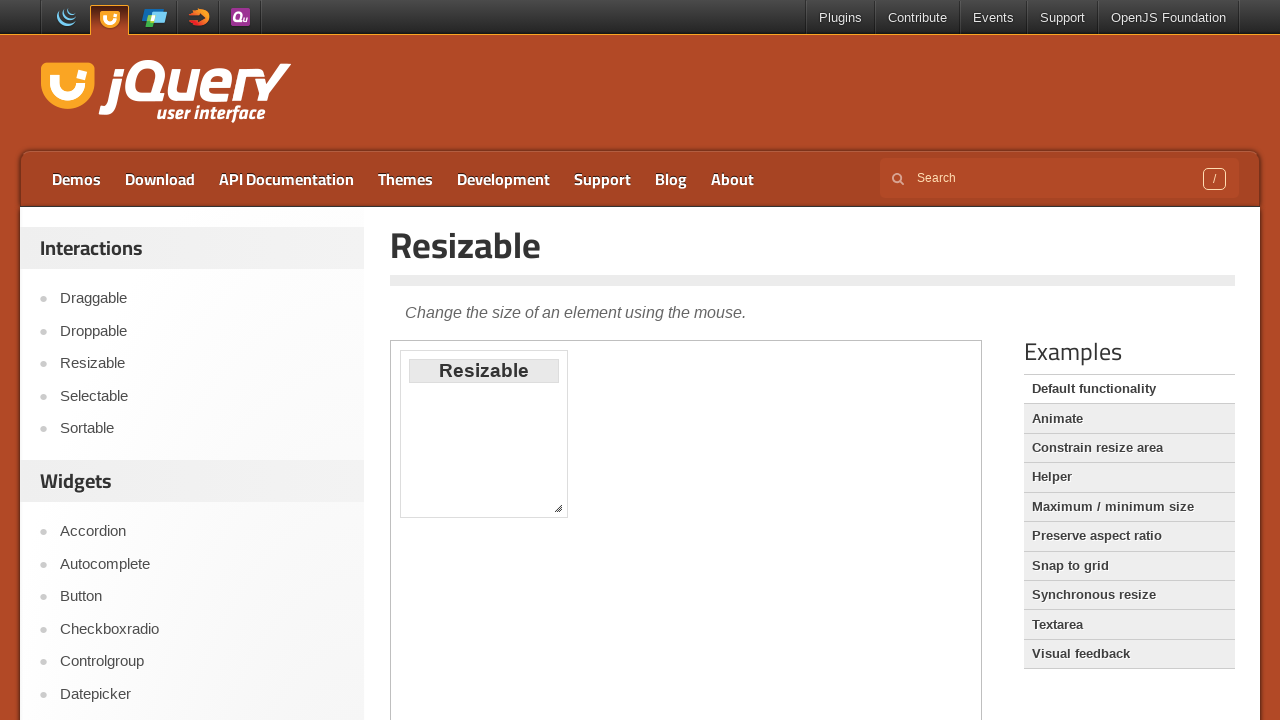

Dragged resize handle to change element dimensions (target: x=204, y=104) at (754, 604)
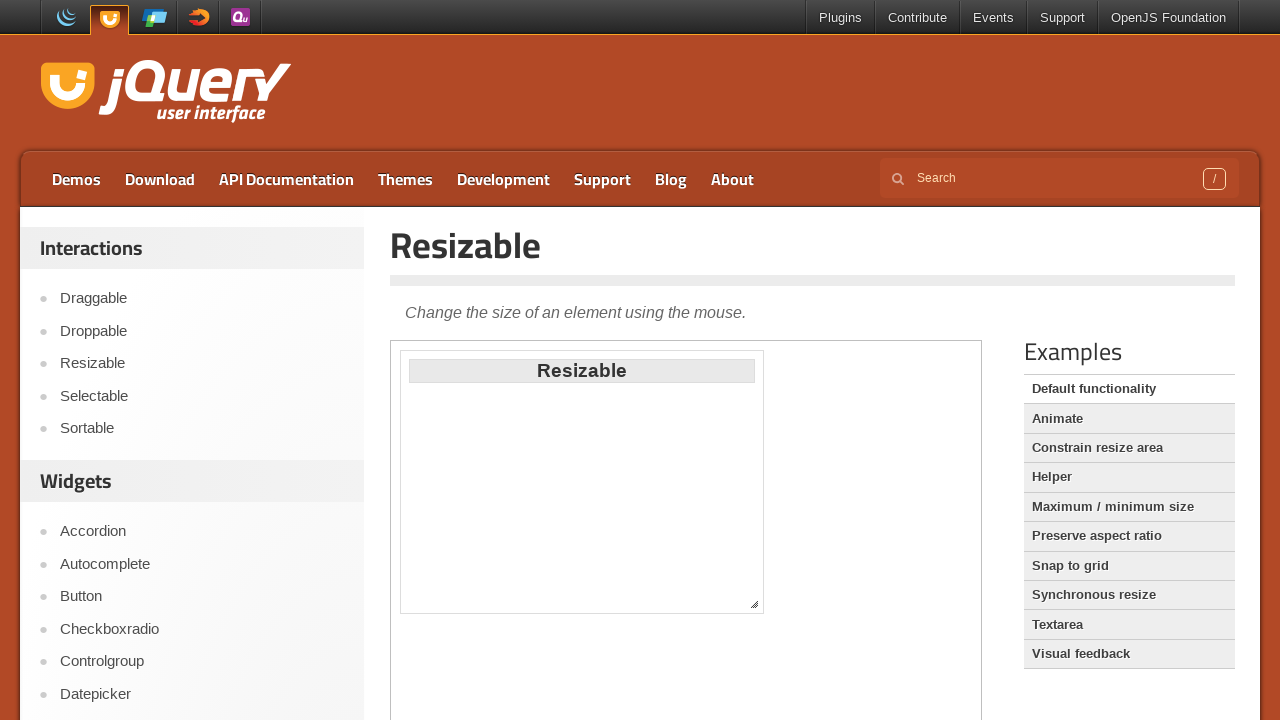

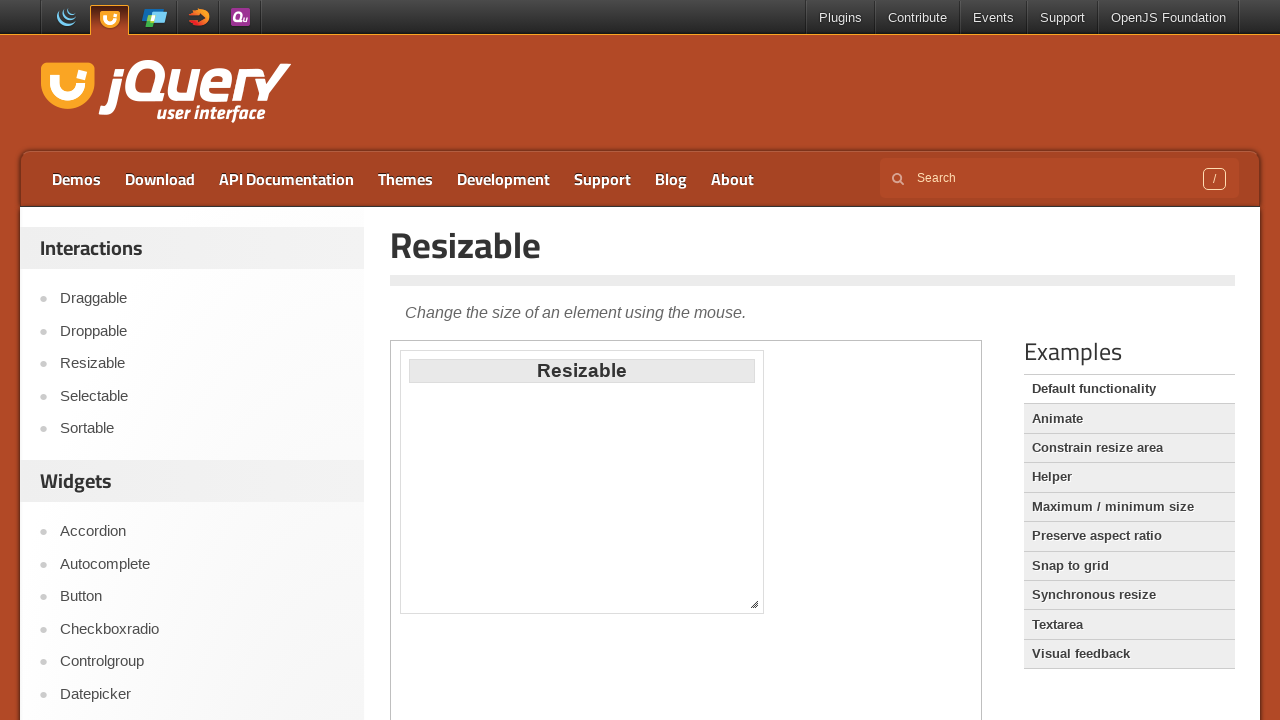